Tests browser window management by opening two websites in separate windows, then resizing and repositioning the second window.

Starting URL: https://www.yamaha-motor-india.com/

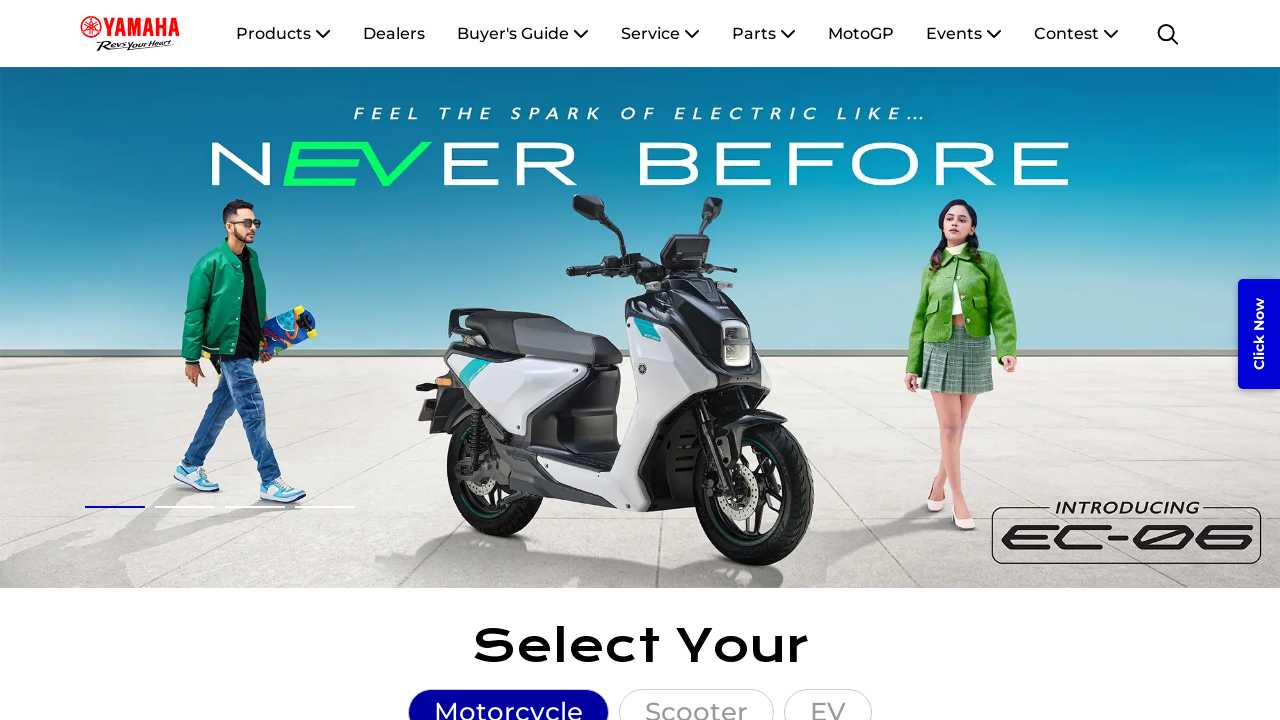

Initial state: Yamaha Motor India website loaded
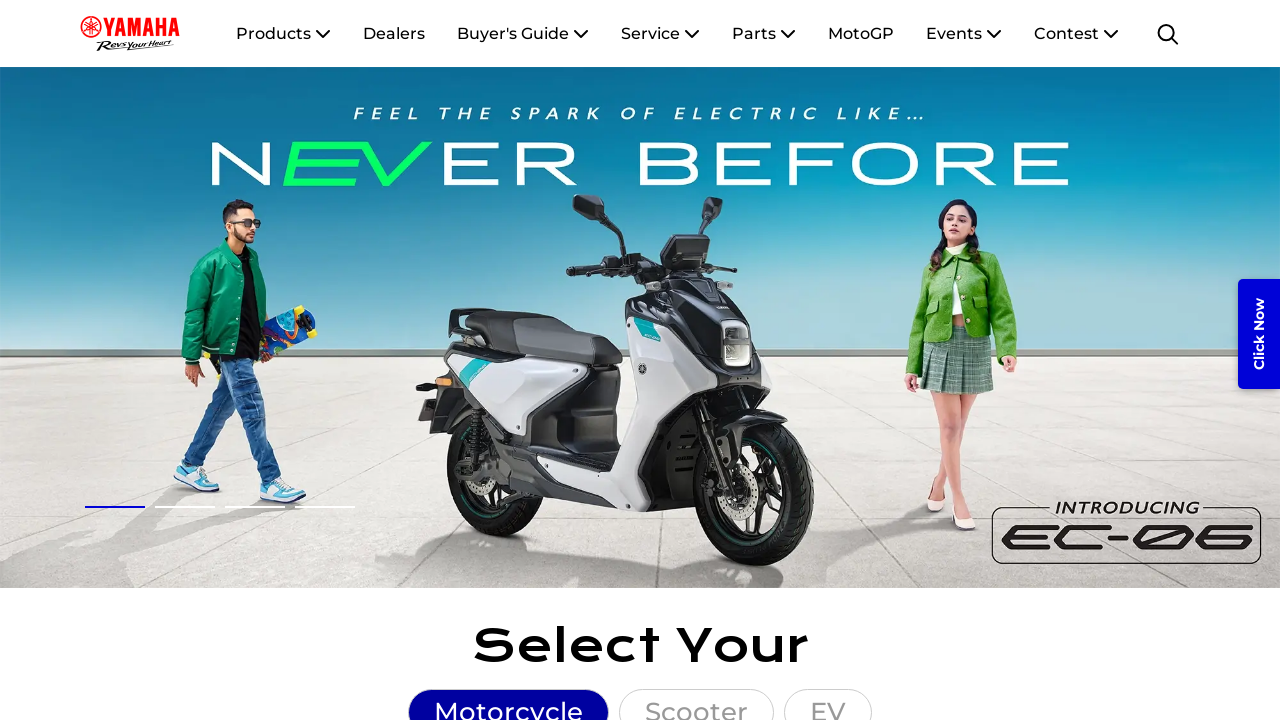

Opened a new browser window
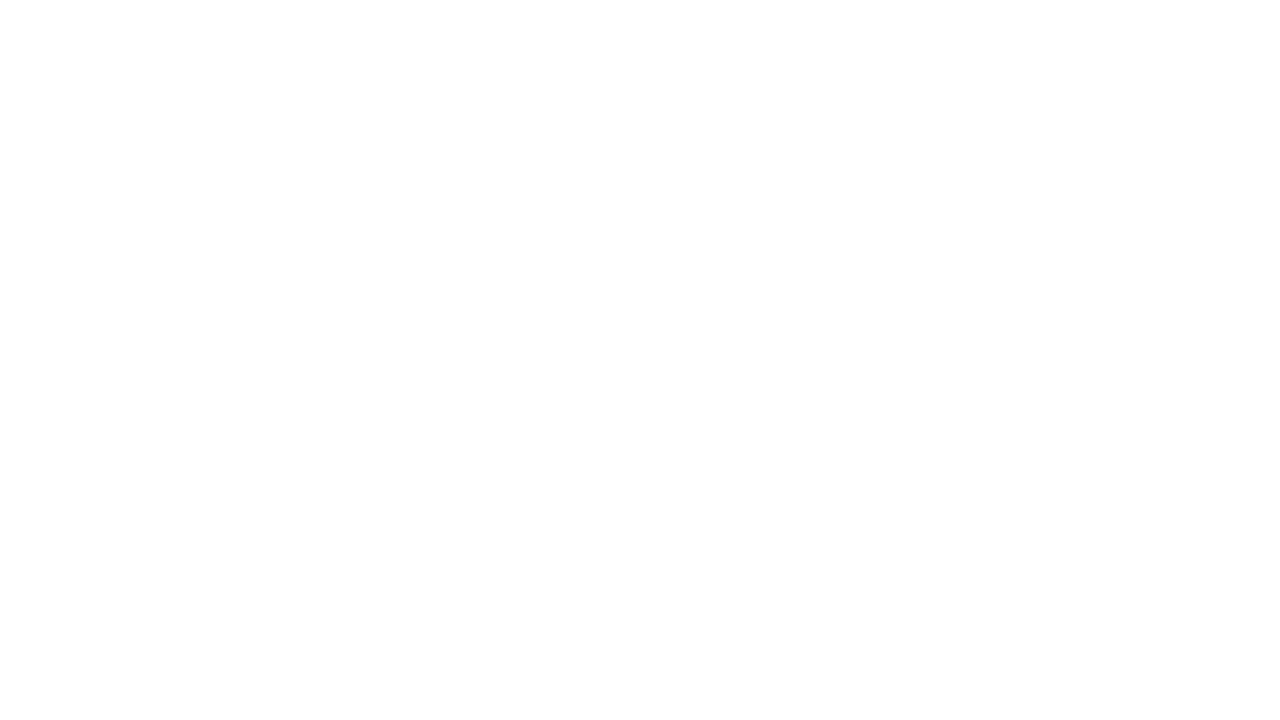

Navigated to Cadbury Gifting website in the second window
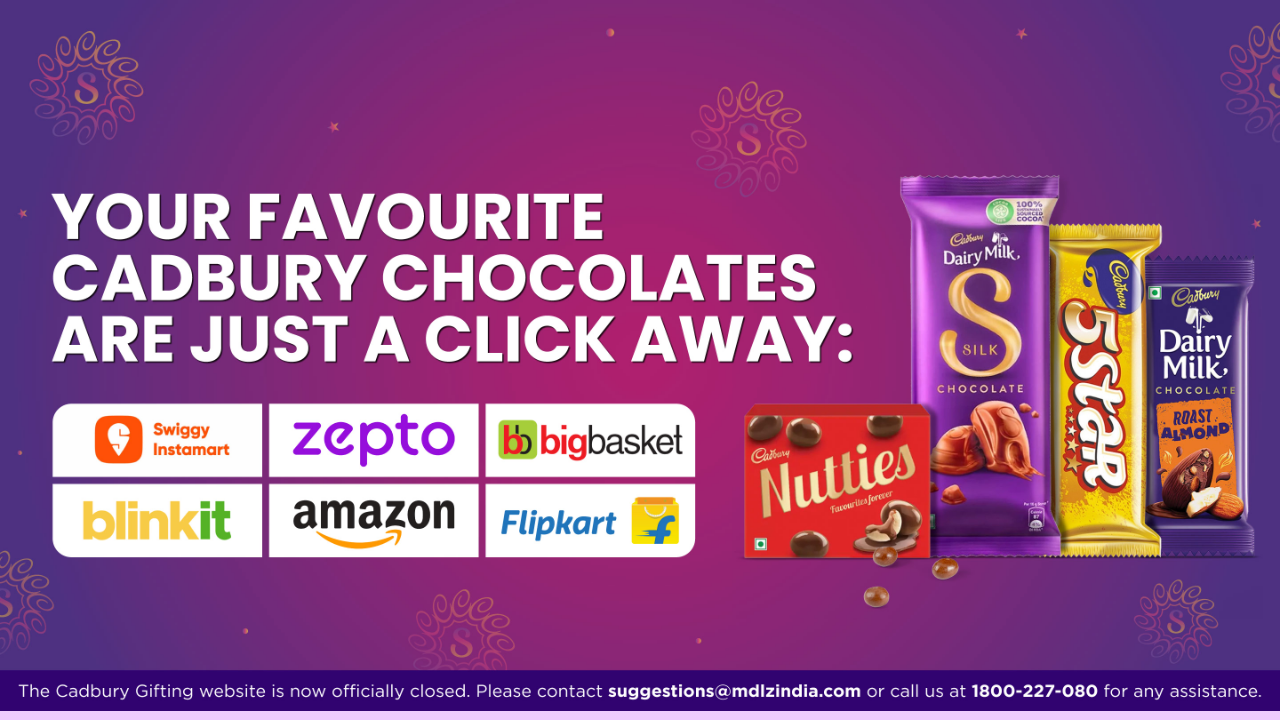

Resized second window to 100x500 pixels
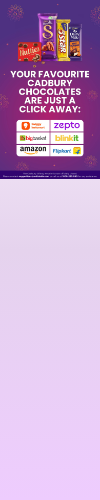

Waited 5 seconds to observe window resize changes
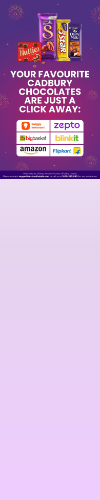

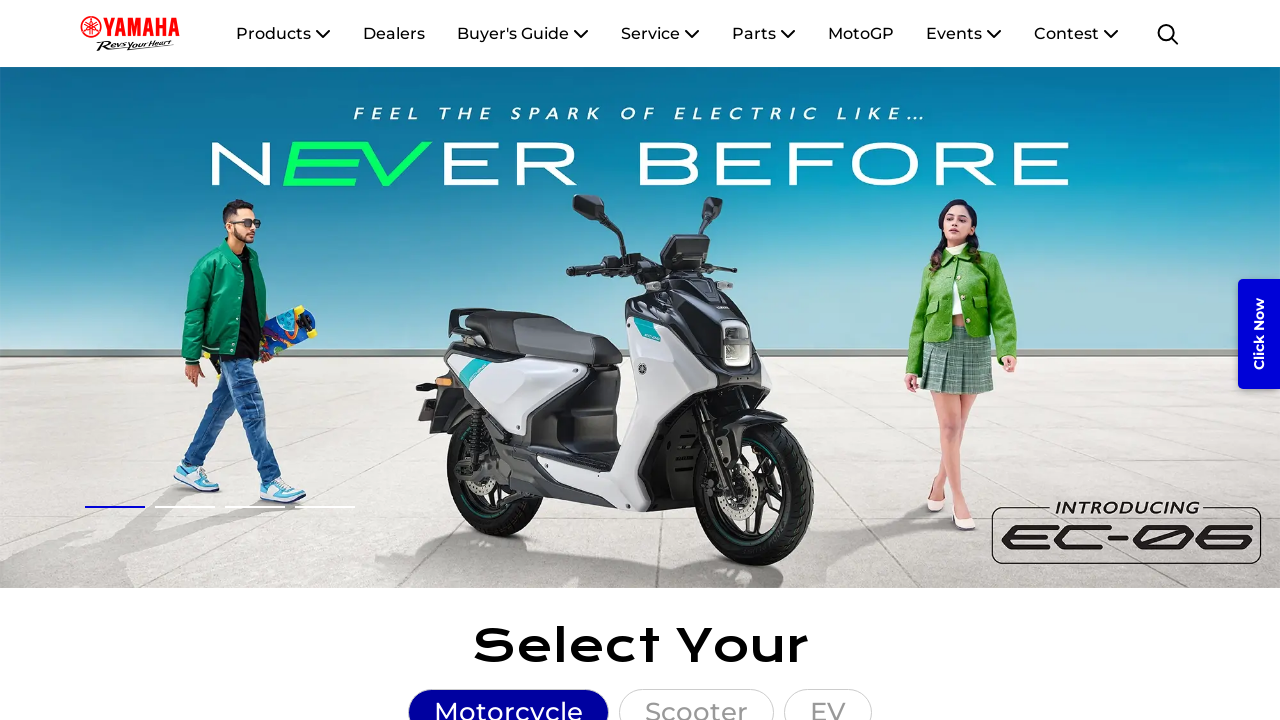